Tests JavaScript alert handling including simple alerts, confirmation dialogs, and prompt dialogs by clicking buttons and interacting with the alert popups (accepting, dismissing, and entering text)

Starting URL: https://the-internet.herokuapp.com/javascript_alerts

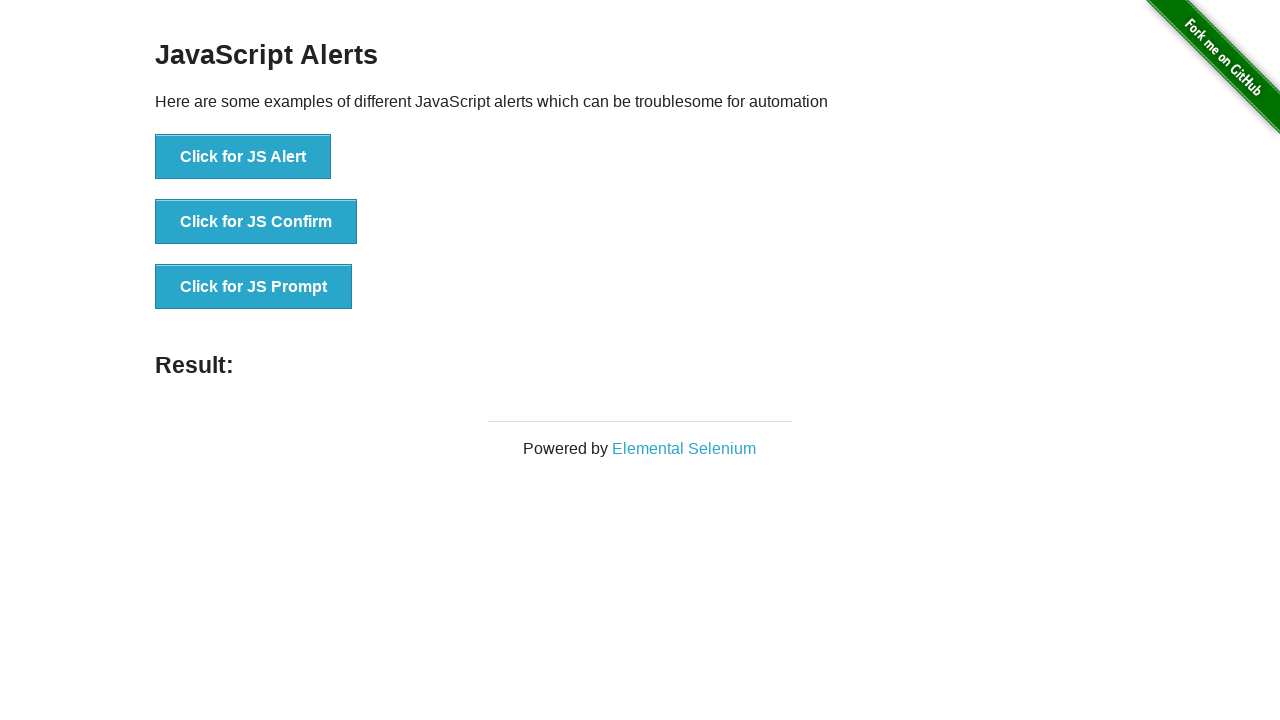

Clicked button to trigger simple alert at (243, 157) on xpath=//button[@onclick='jsAlert()']
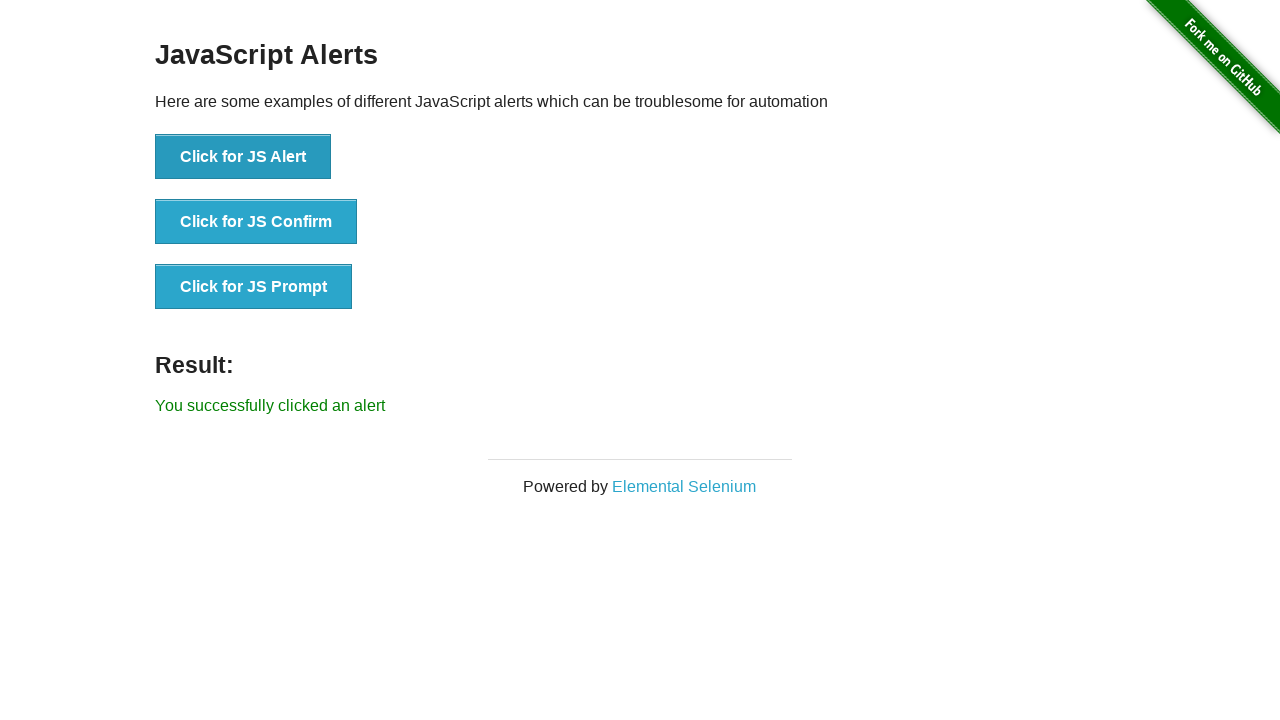

Set up dialog handler to accept alerts
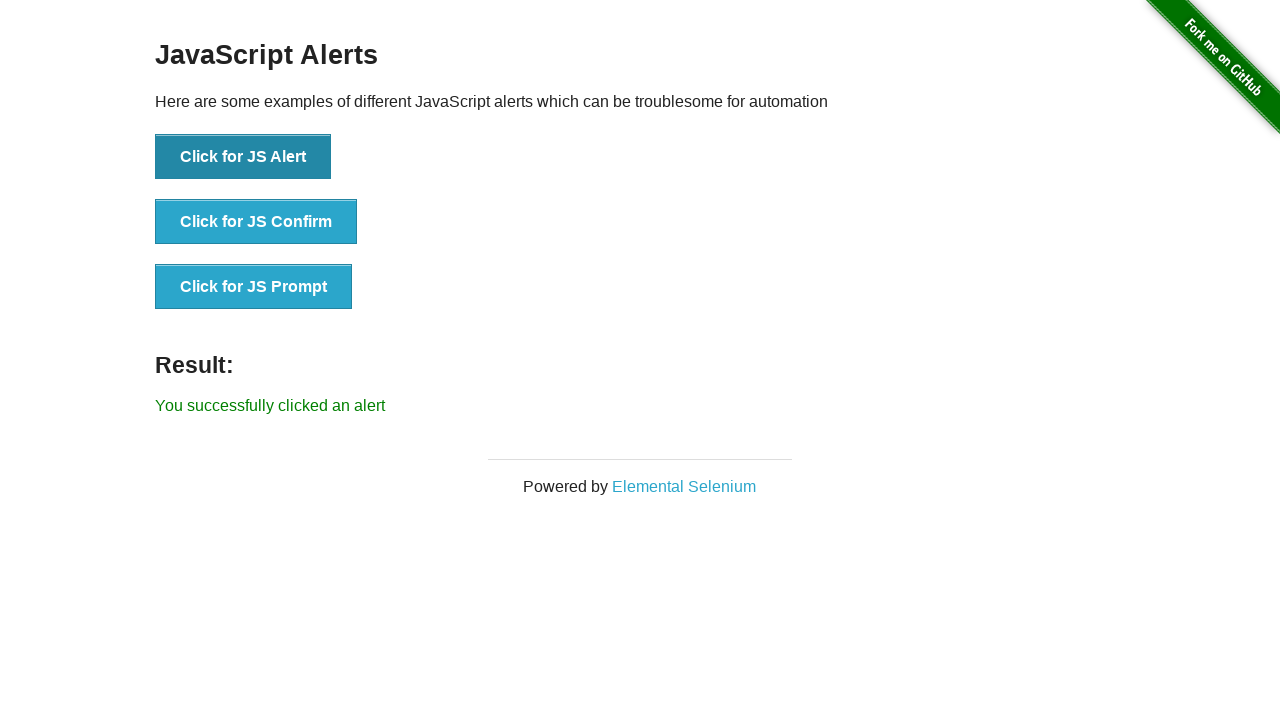

Waited 1 second after handling simple alert
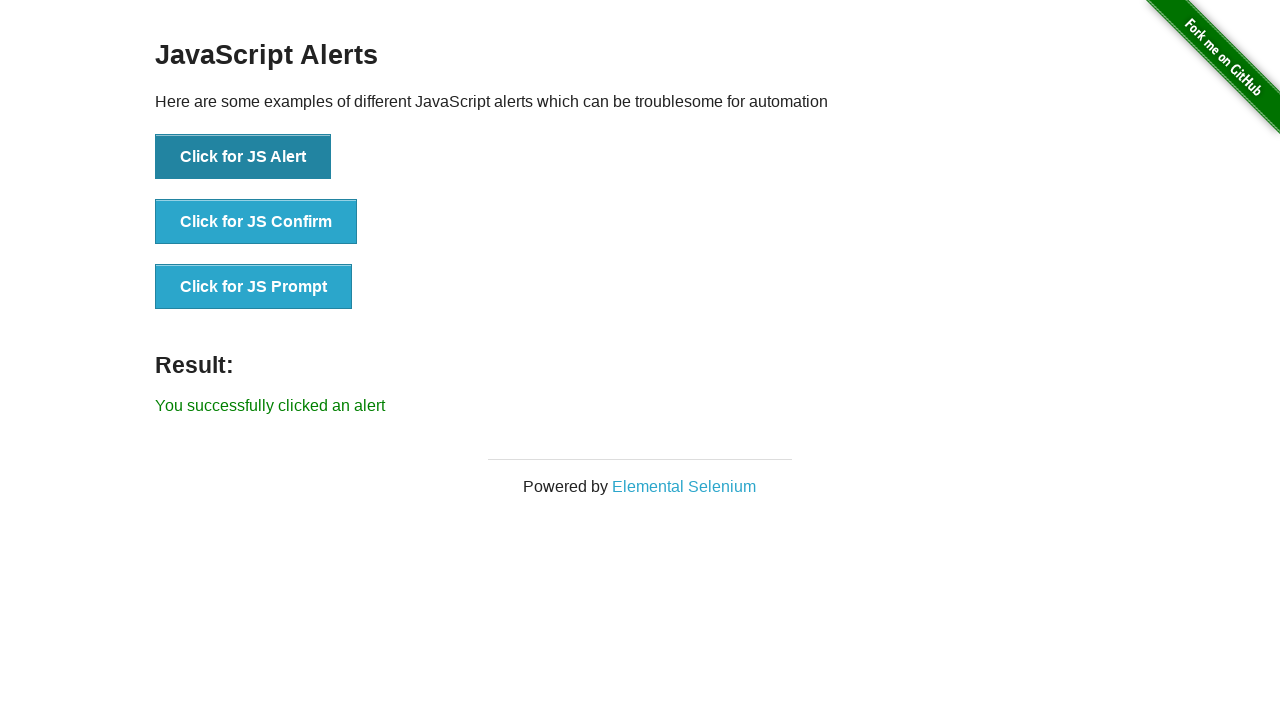

Clicked button to trigger confirmation dialog at (256, 222) on xpath=//button[@onclick='jsConfirm()']
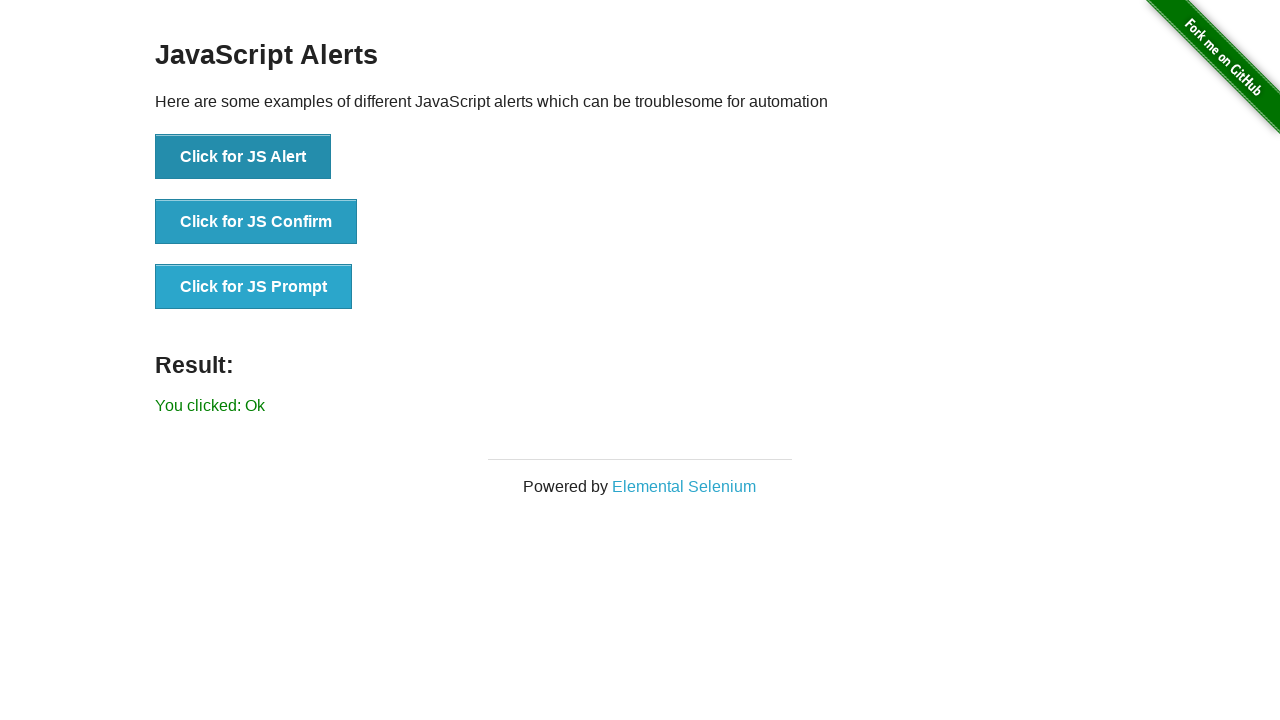

Set up dialog handler to dismiss confirmation dialogs
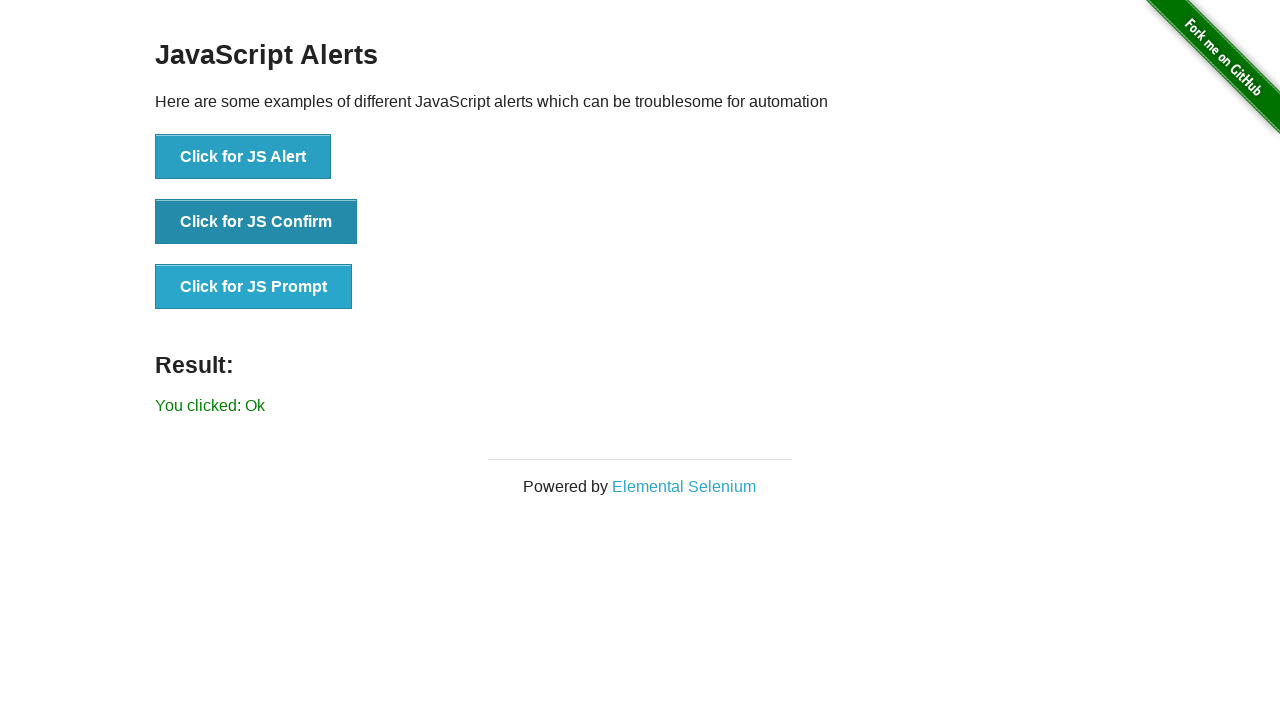

Waited 1 second after dismissing confirmation dialog
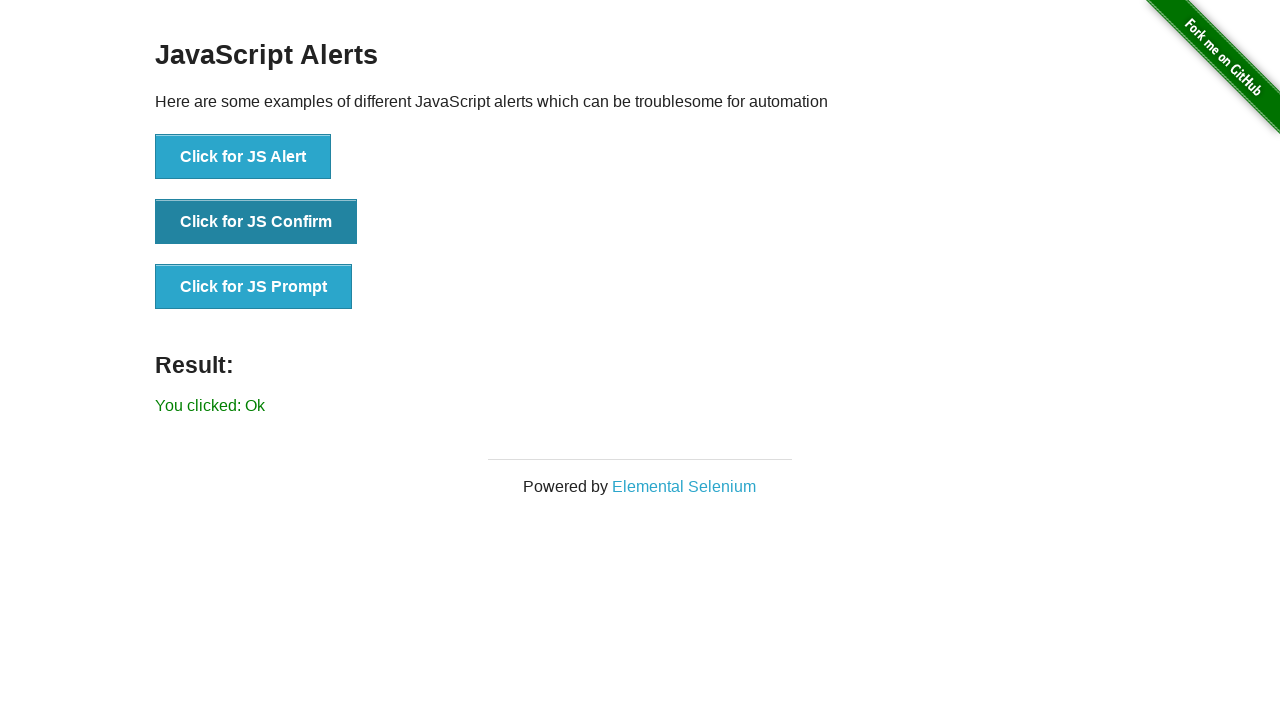

Clicked button to trigger prompt dialog at (254, 287) on xpath=//button[@onclick='jsPrompt()']
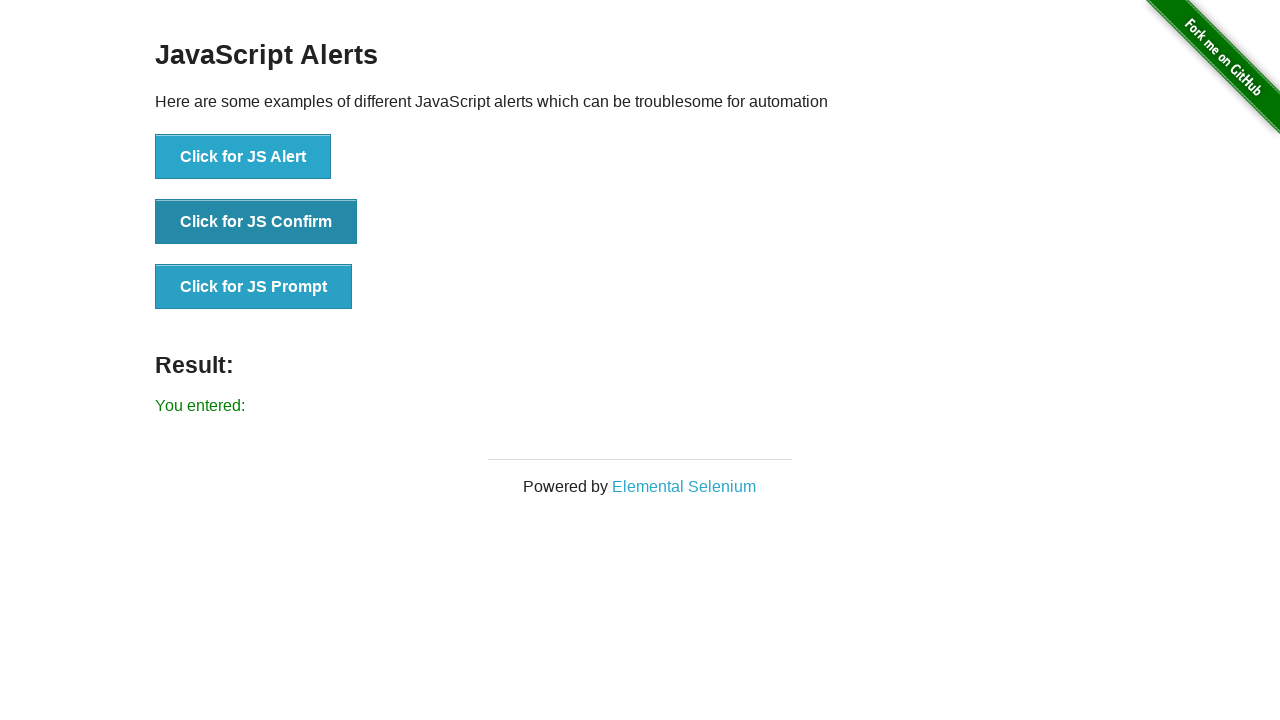

Set up dialog handler to accept prompt dialogs with text 'ABC'
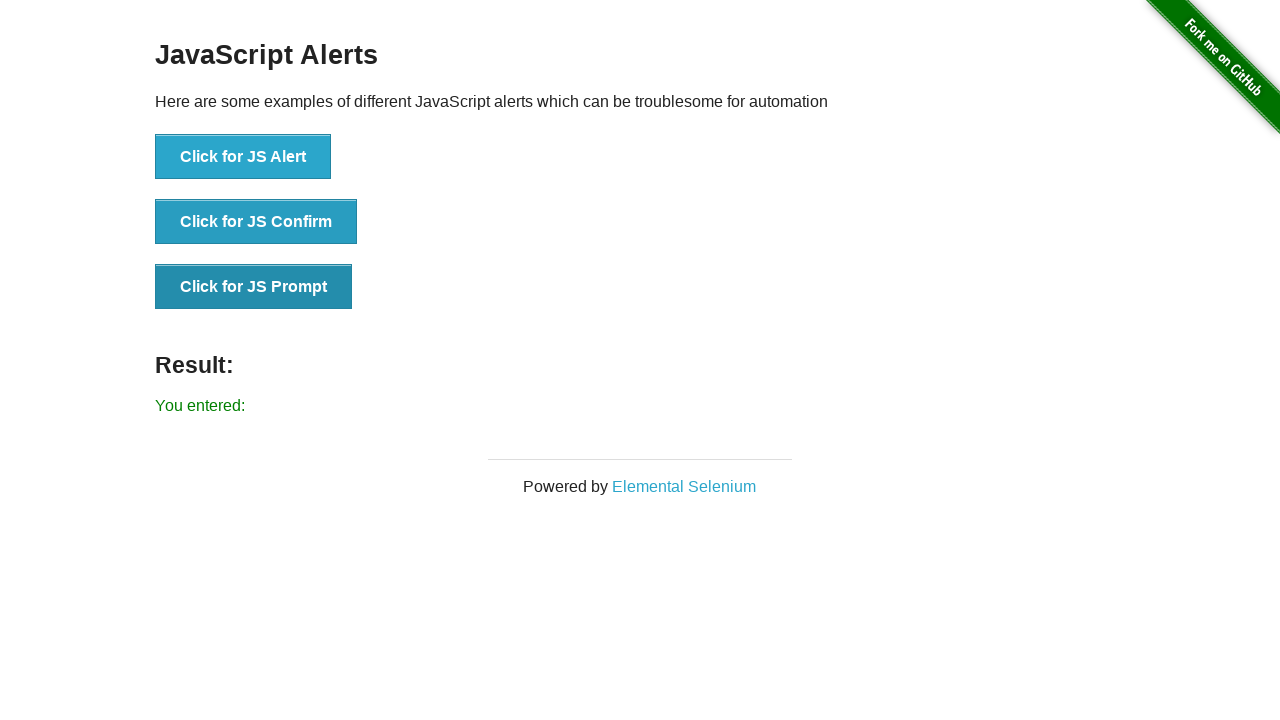

Waited 1 second after handling prompt dialog
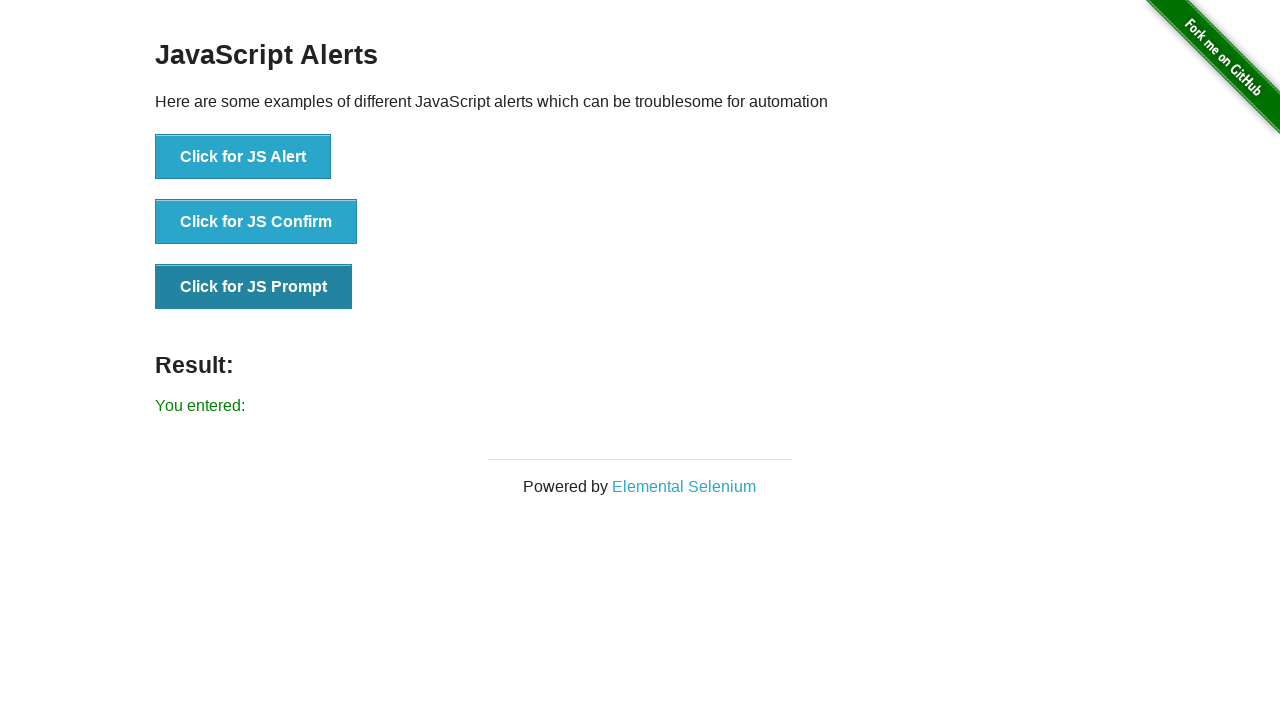

Verified result element is displayed
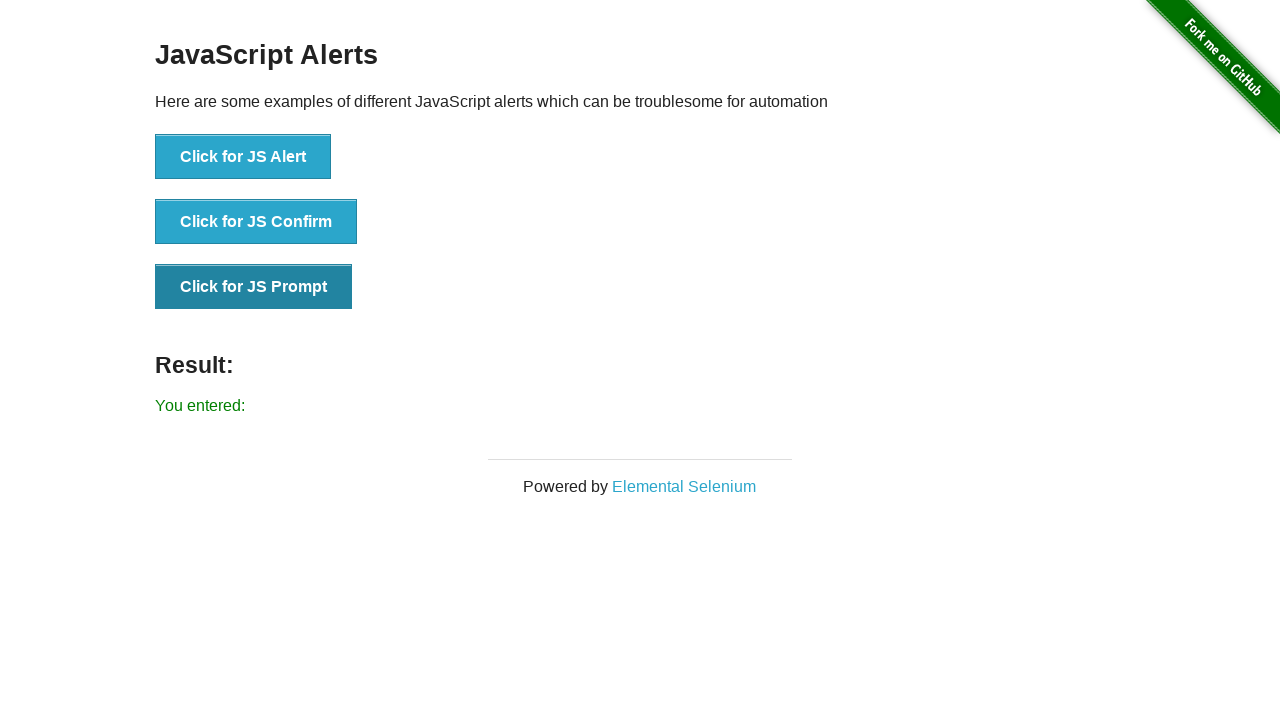

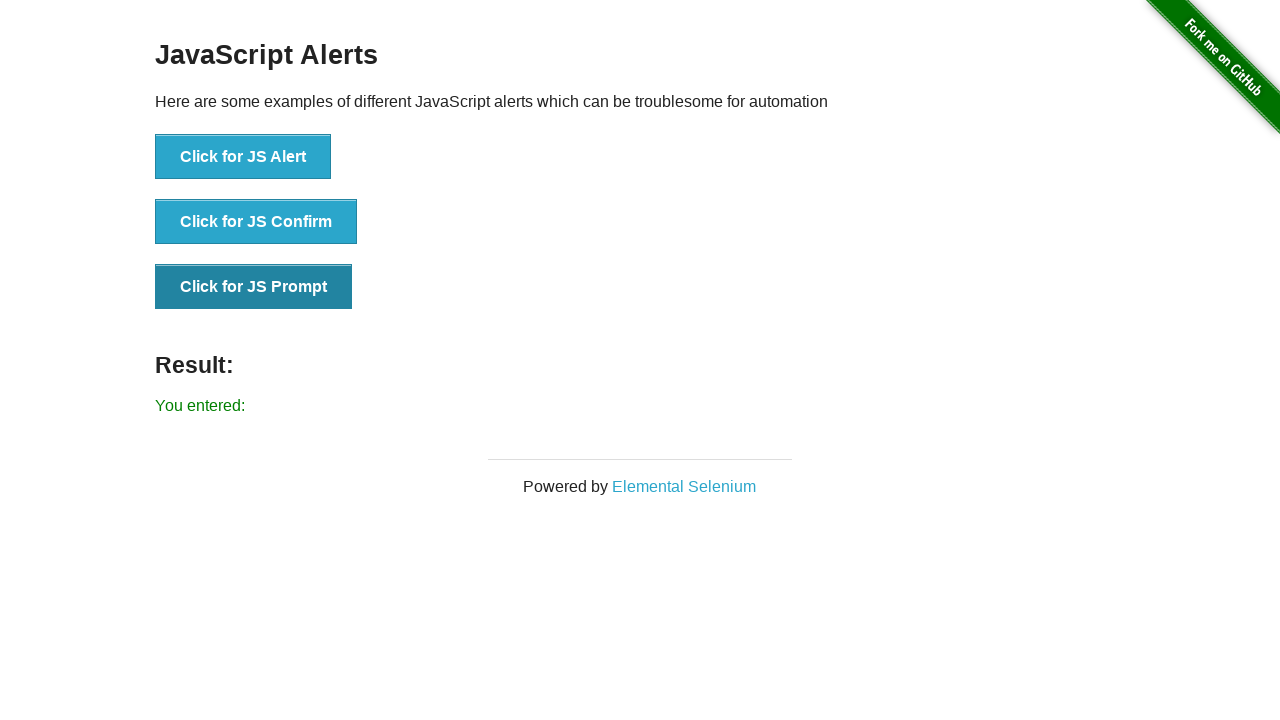